Tests dynamic content loading by clicking a start button and waiting for hidden content to become visible

Starting URL: https://the-internet.herokuapp.com/dynamic_loading/1

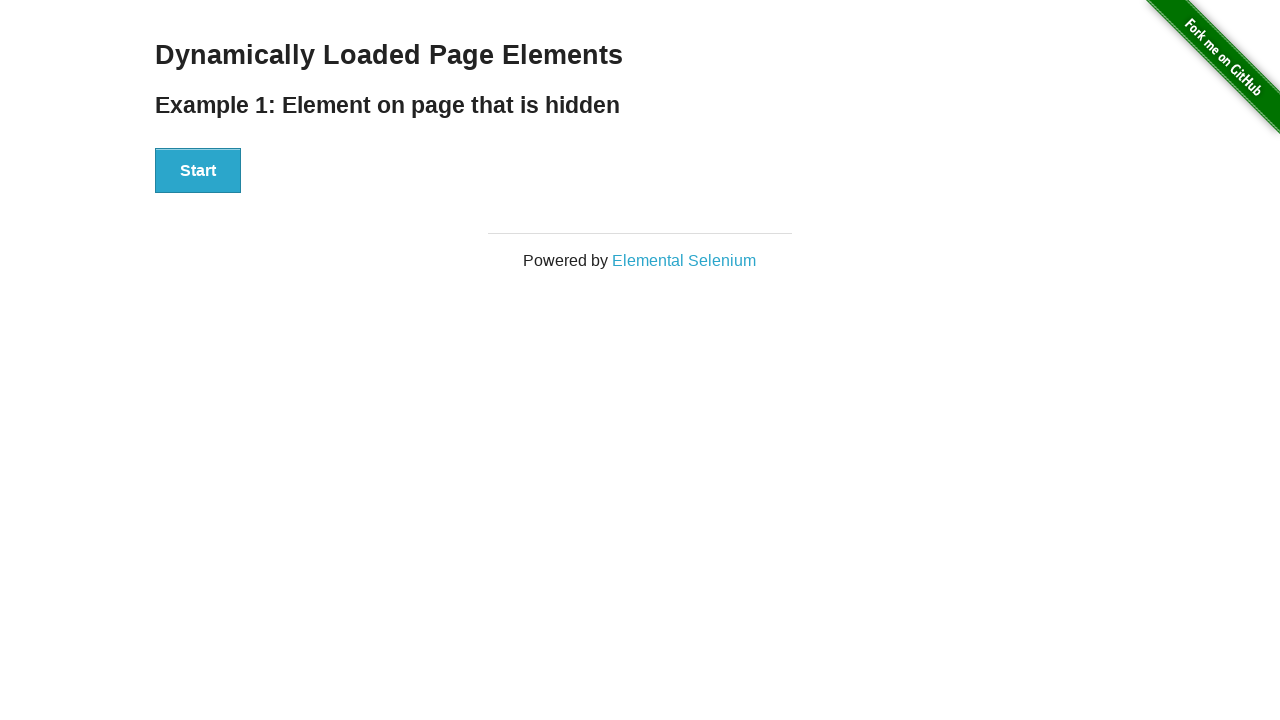

Clicked start button to trigger dynamic loading at (198, 171) on #start button
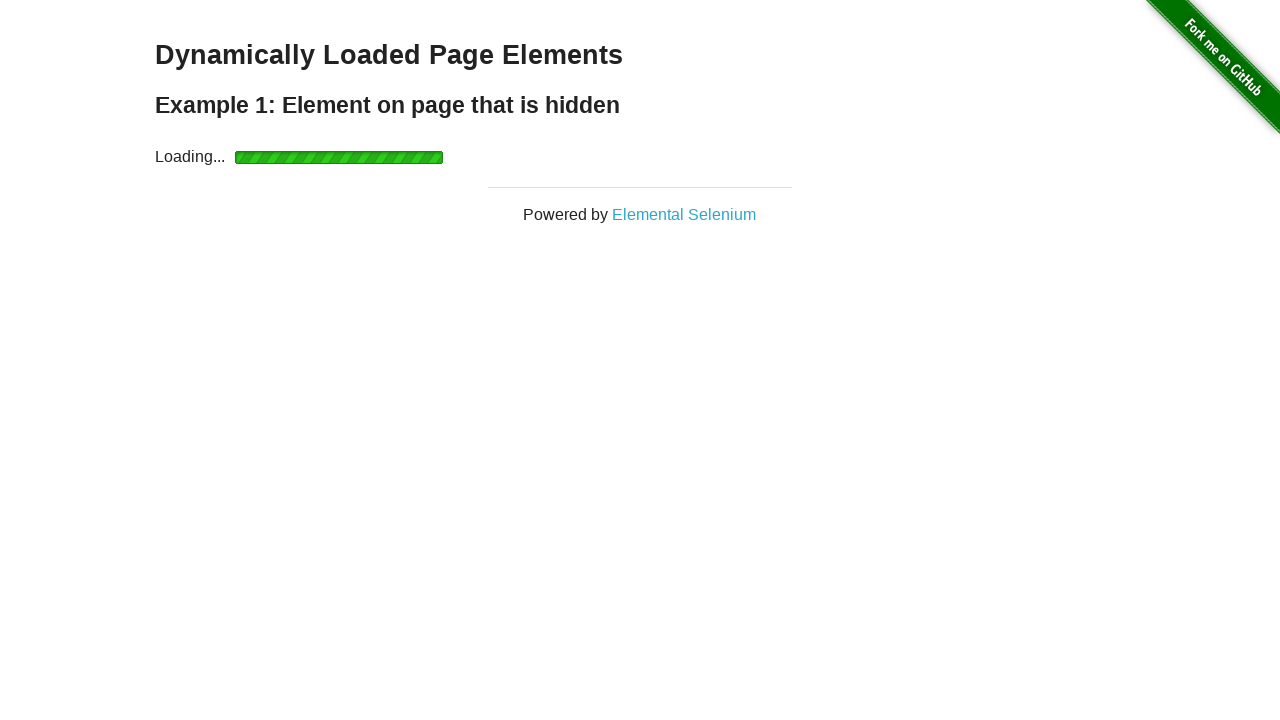

Waited for dynamically loaded content to become visible
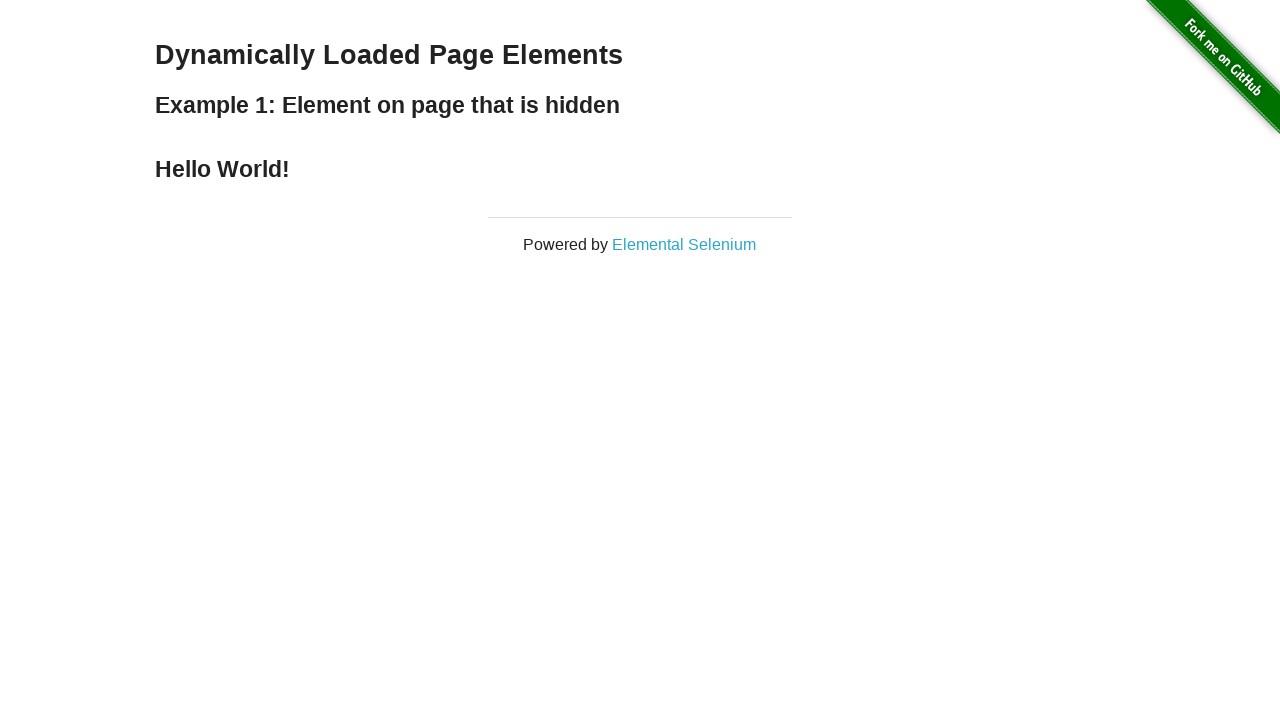

Located the finish element containing dynamic content
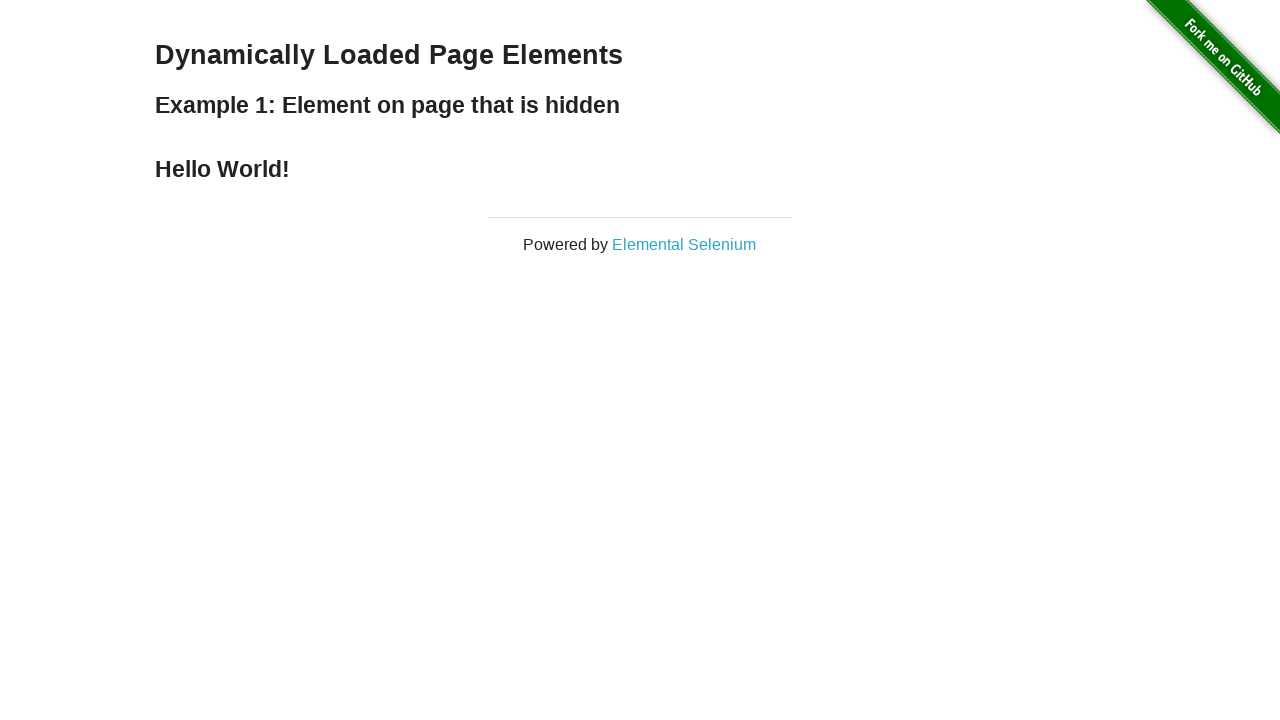

Verified finish element contains 'Hello World!' text
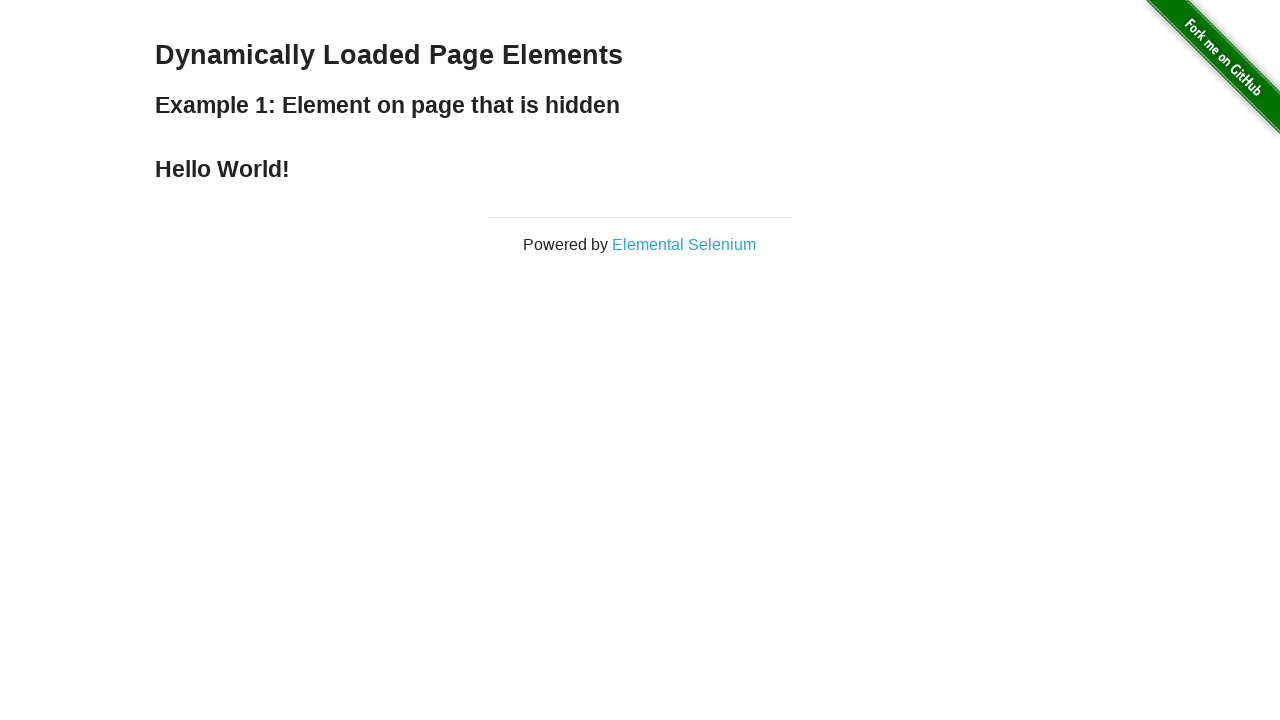

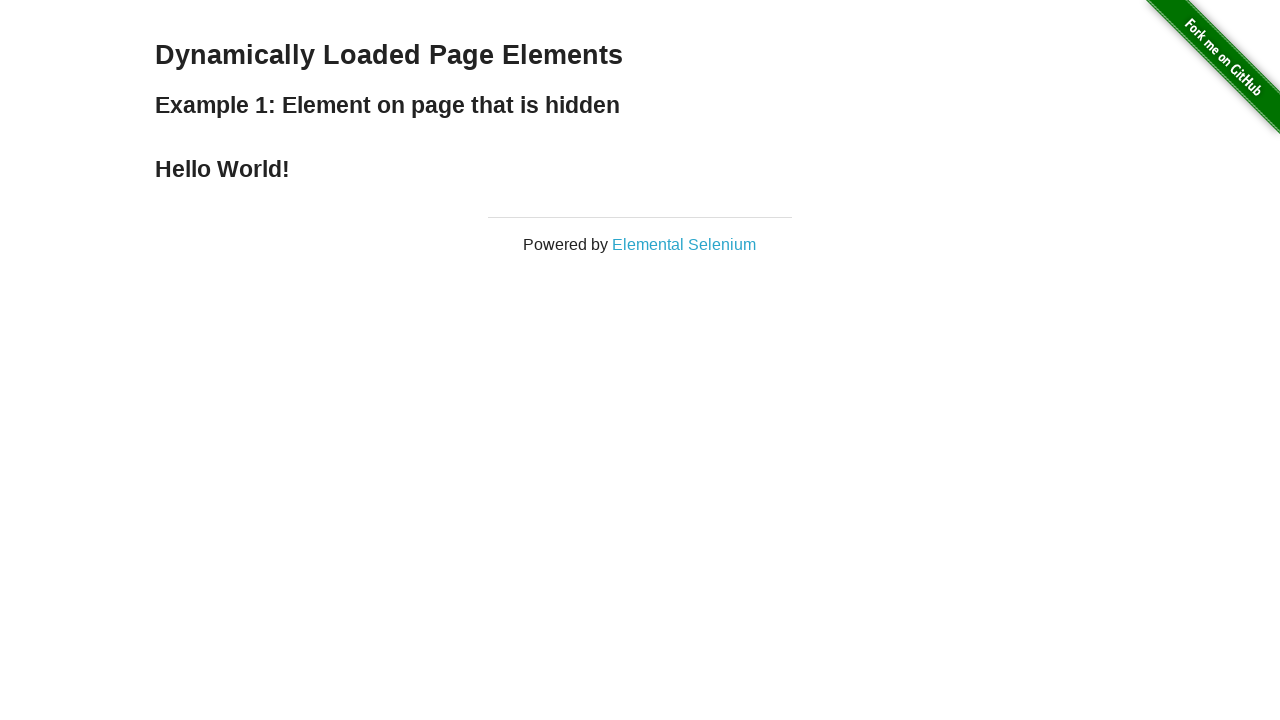